Tests page scrolling functionality by navigating to an automation practice page and scrolling down 500 pixels

Starting URL: https://rahulshettyacademy.com/AutomationPractice/

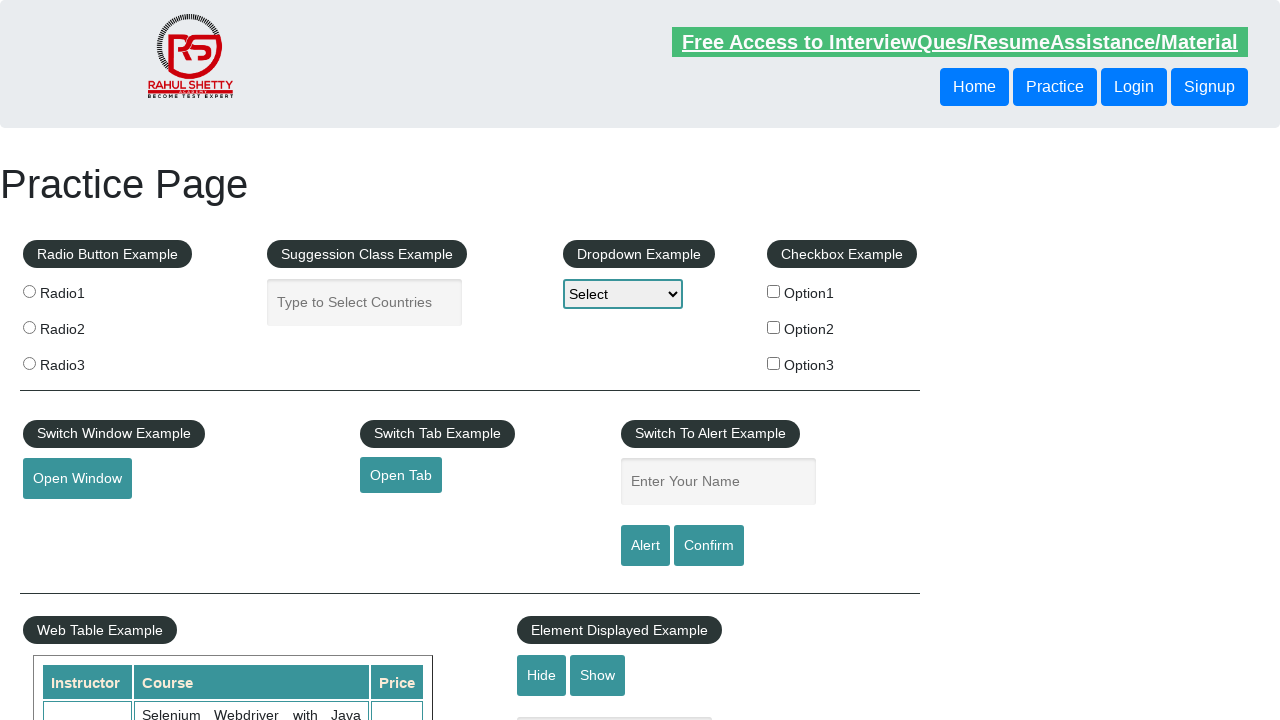

Scrolled page down by 500 pixels
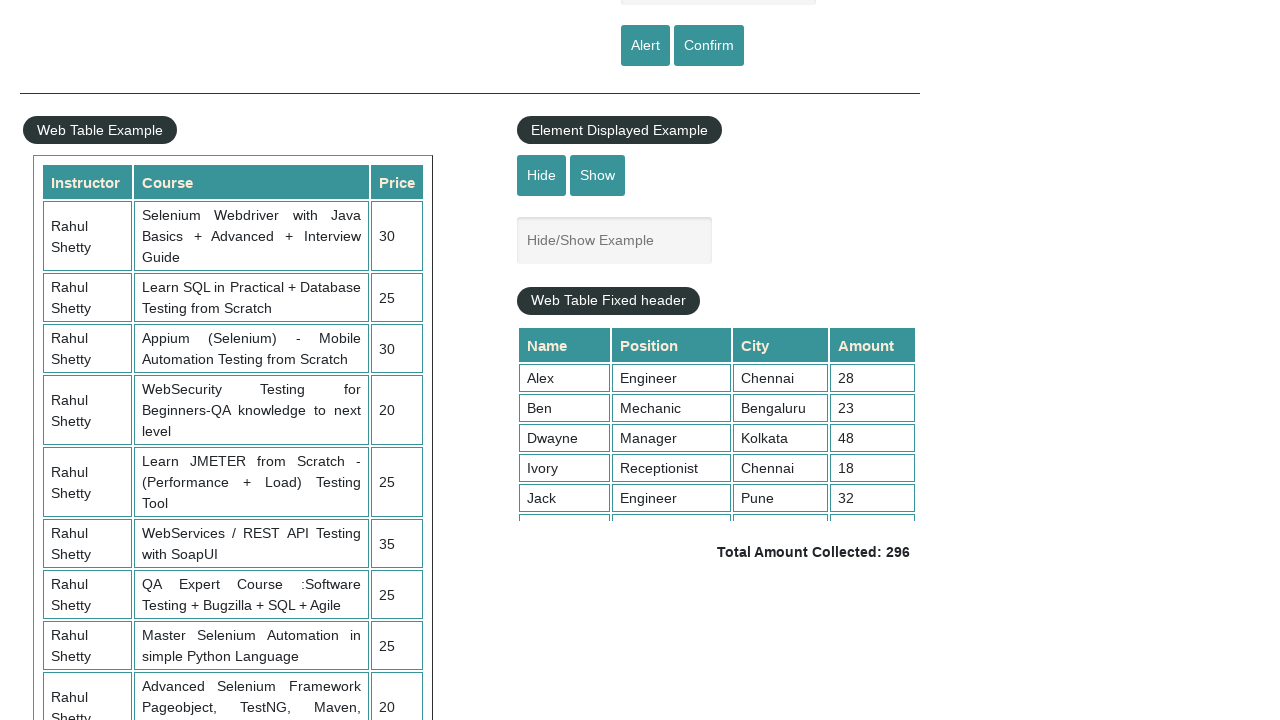

Took screenshot to verify scroll position
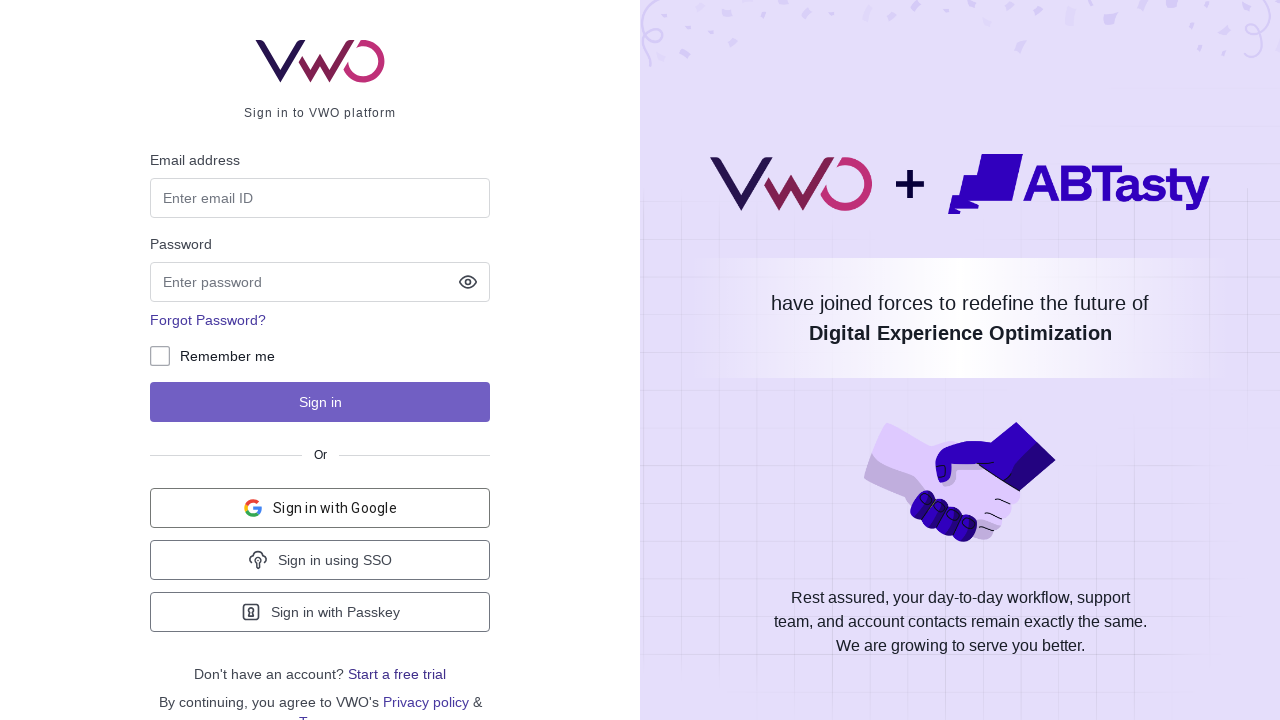

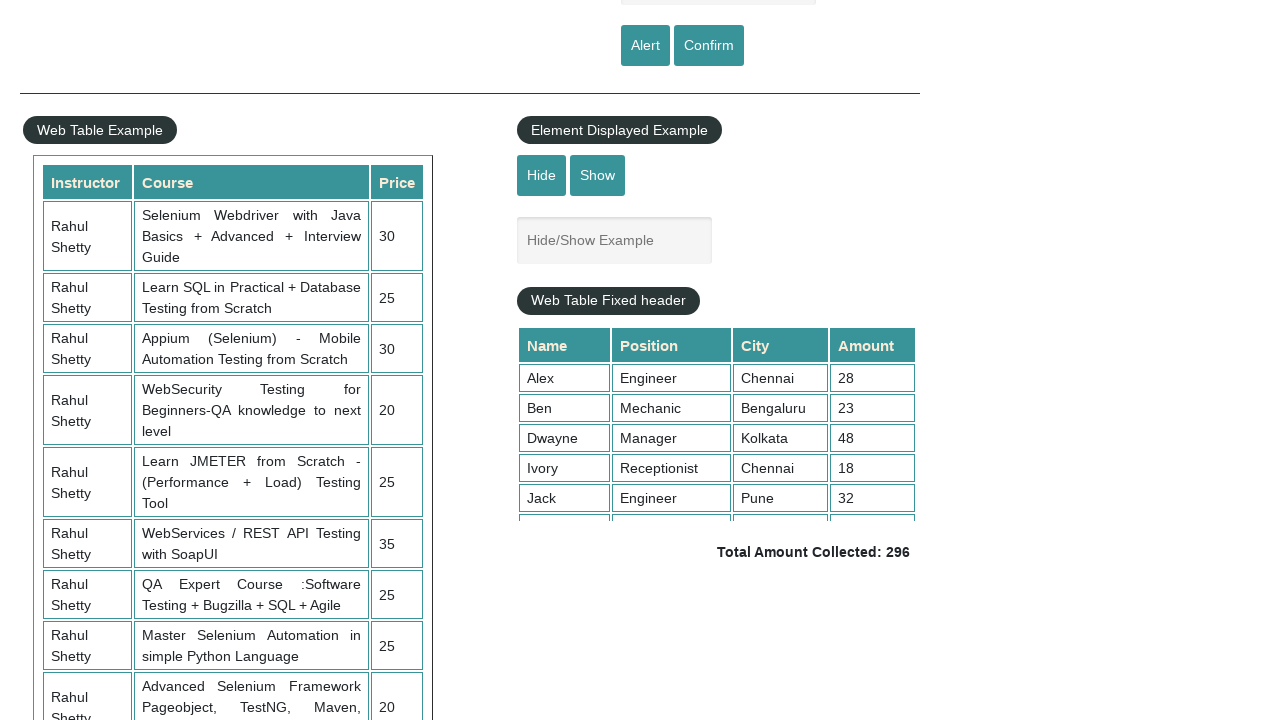